Tests input field functionality by entering a number value, clearing the field, and entering a different number value on the Heroku test site.

Starting URL: http://the-internet.herokuapp.com/inputs

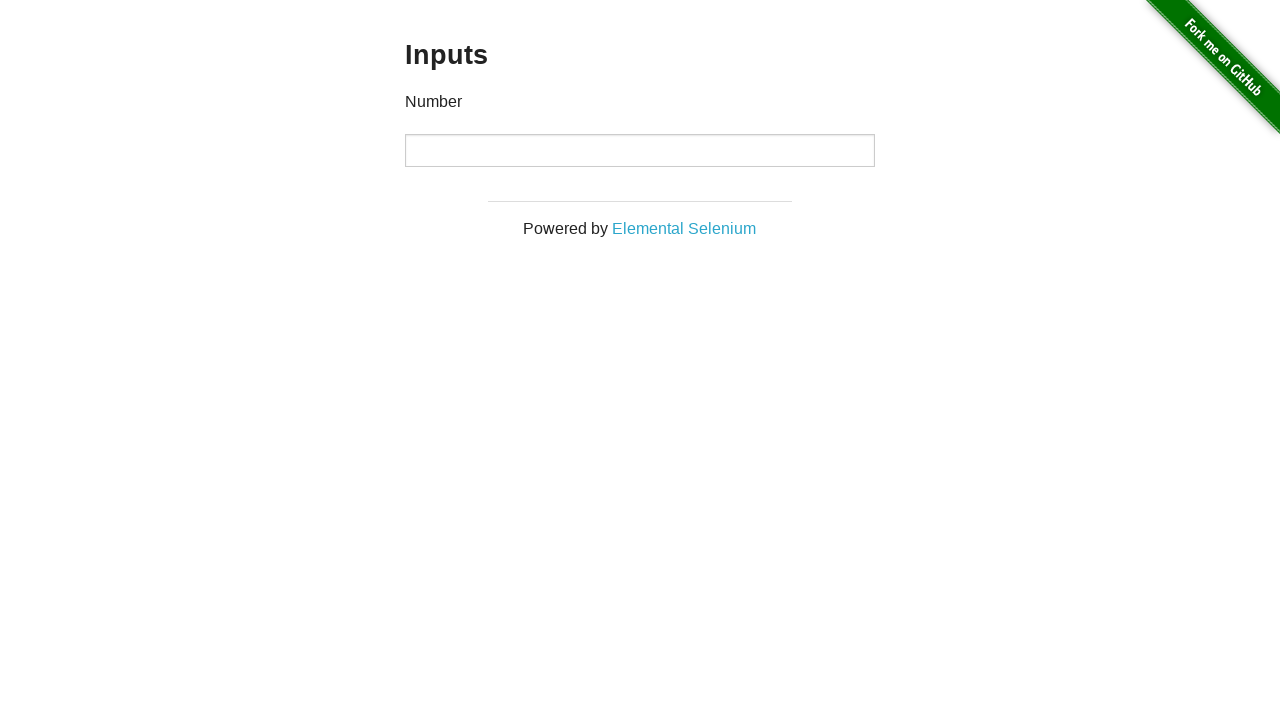

Entered 1000 into the input field on input
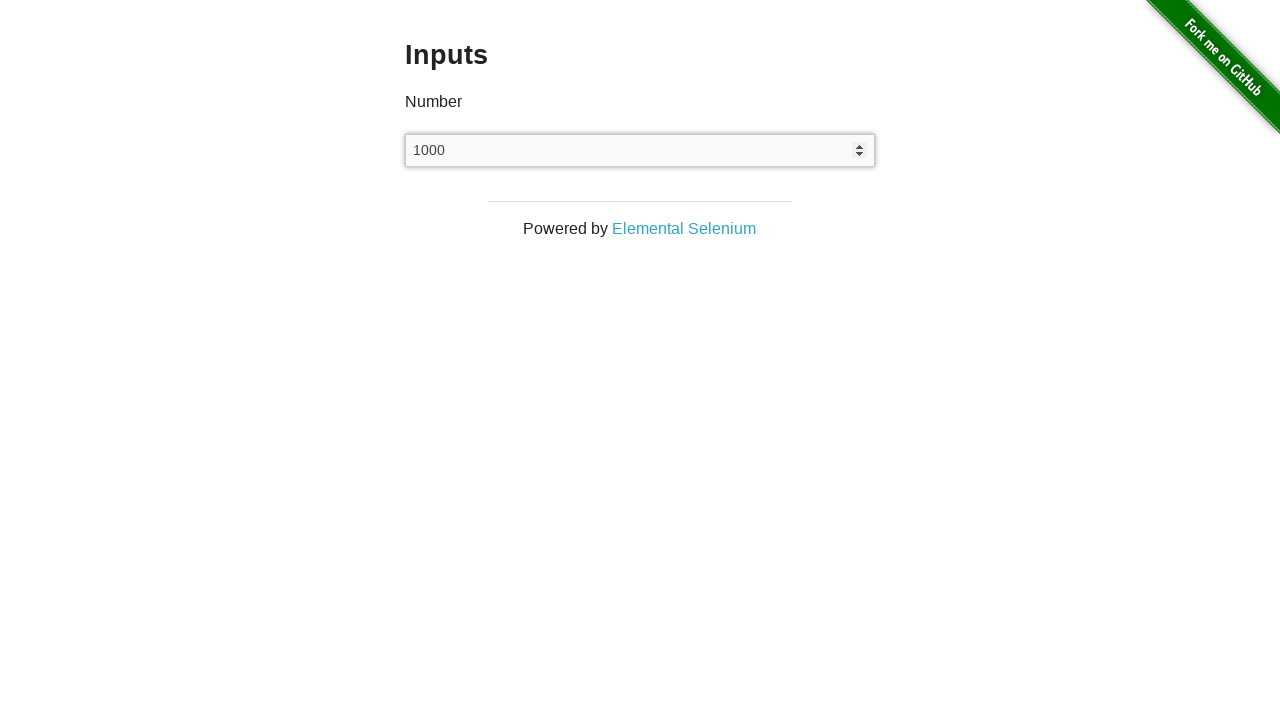

Cleared the input field on input
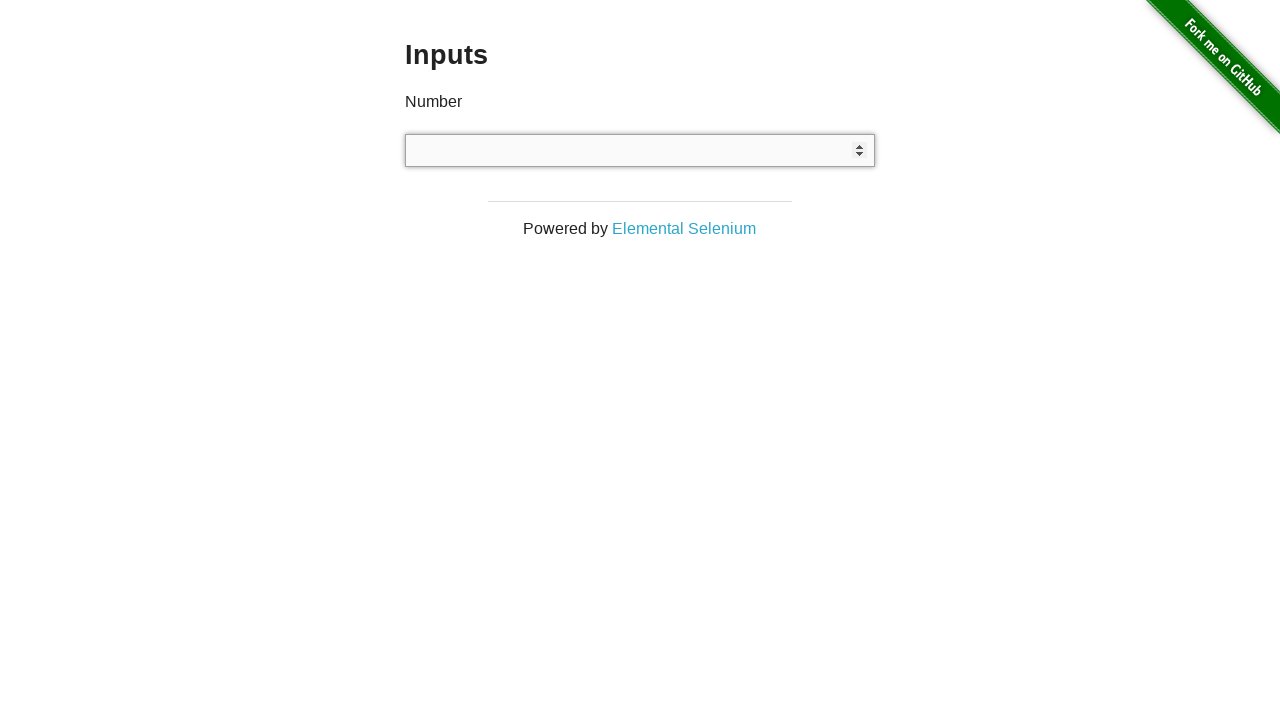

Entered 999 into the input field on input
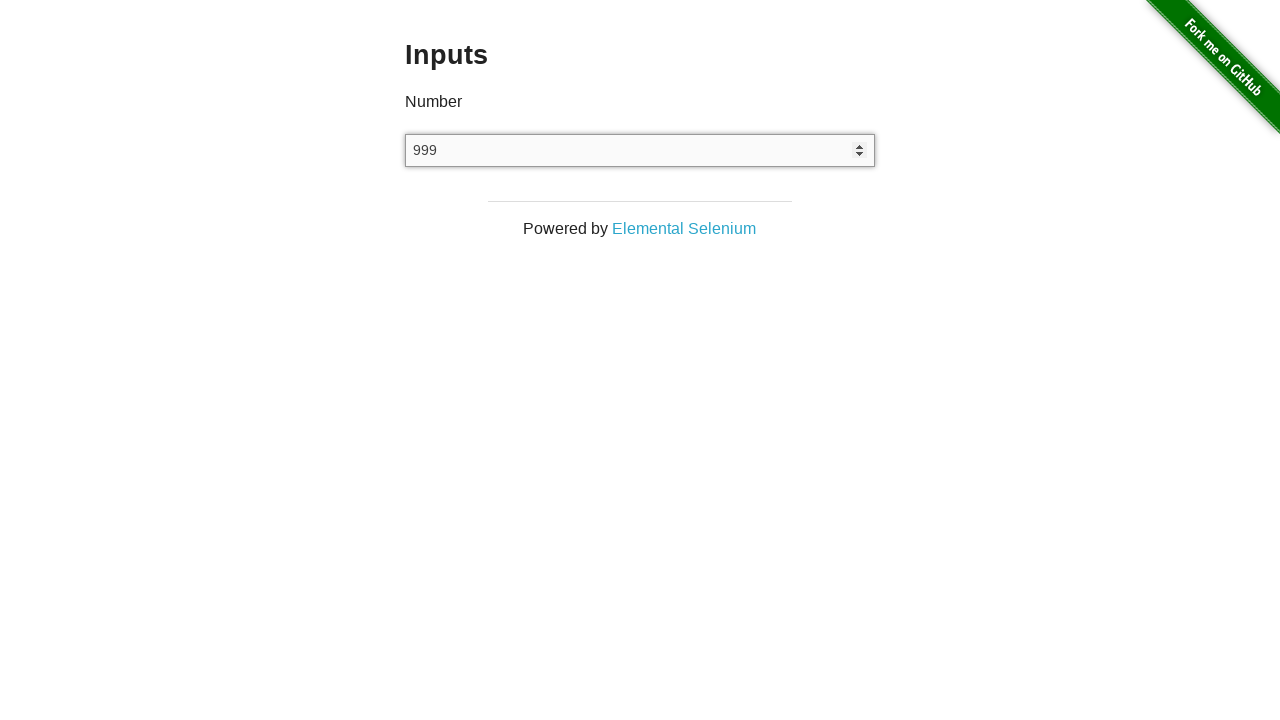

Waited 500ms to verify the value is entered
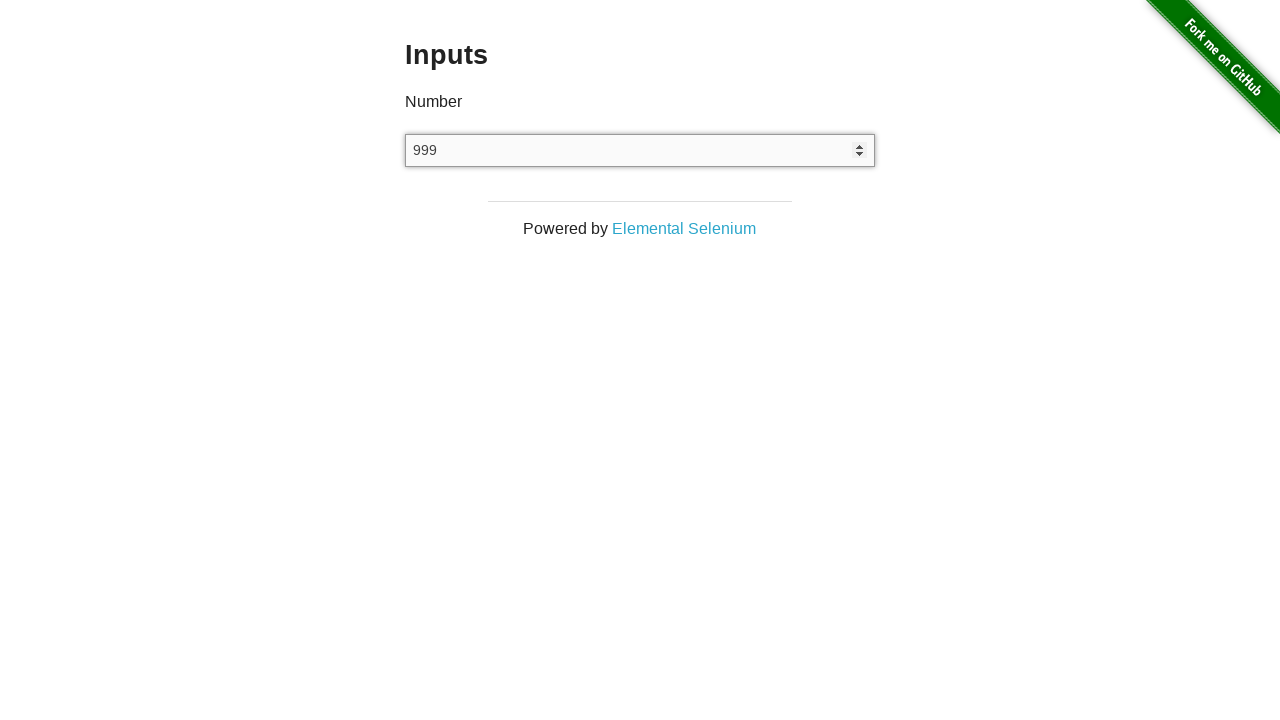

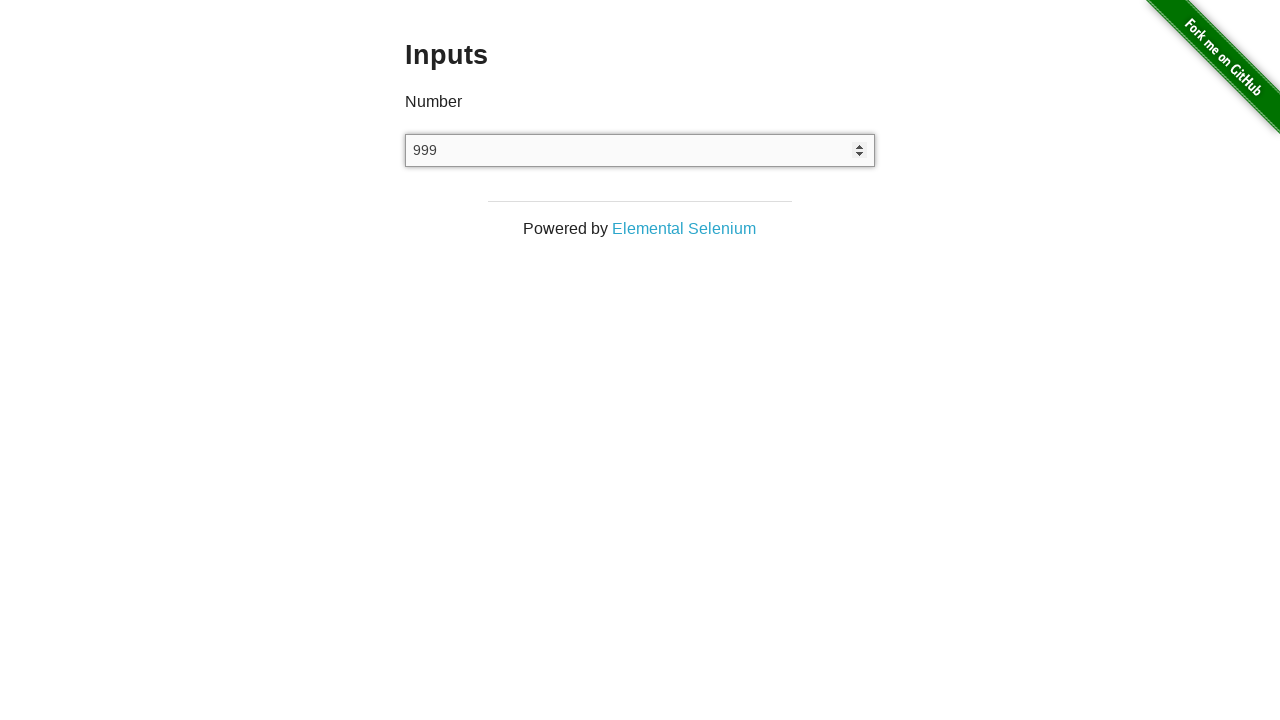